Tests the Russian arbitration court case search functionality by entering a case number, submitting the search form, and then resetting the form

Starting URL: https://kad.arbitr.ru/

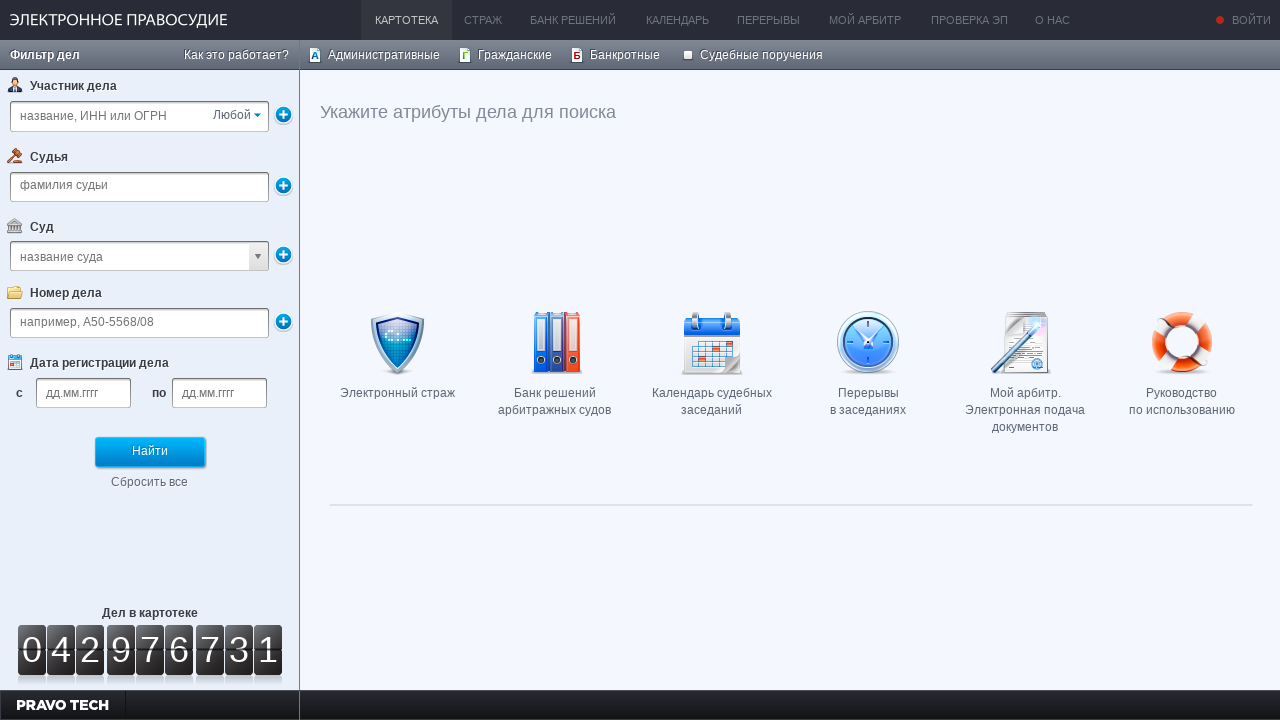

Filled case number field with 'А41-76245/2019' on #sug-cases input
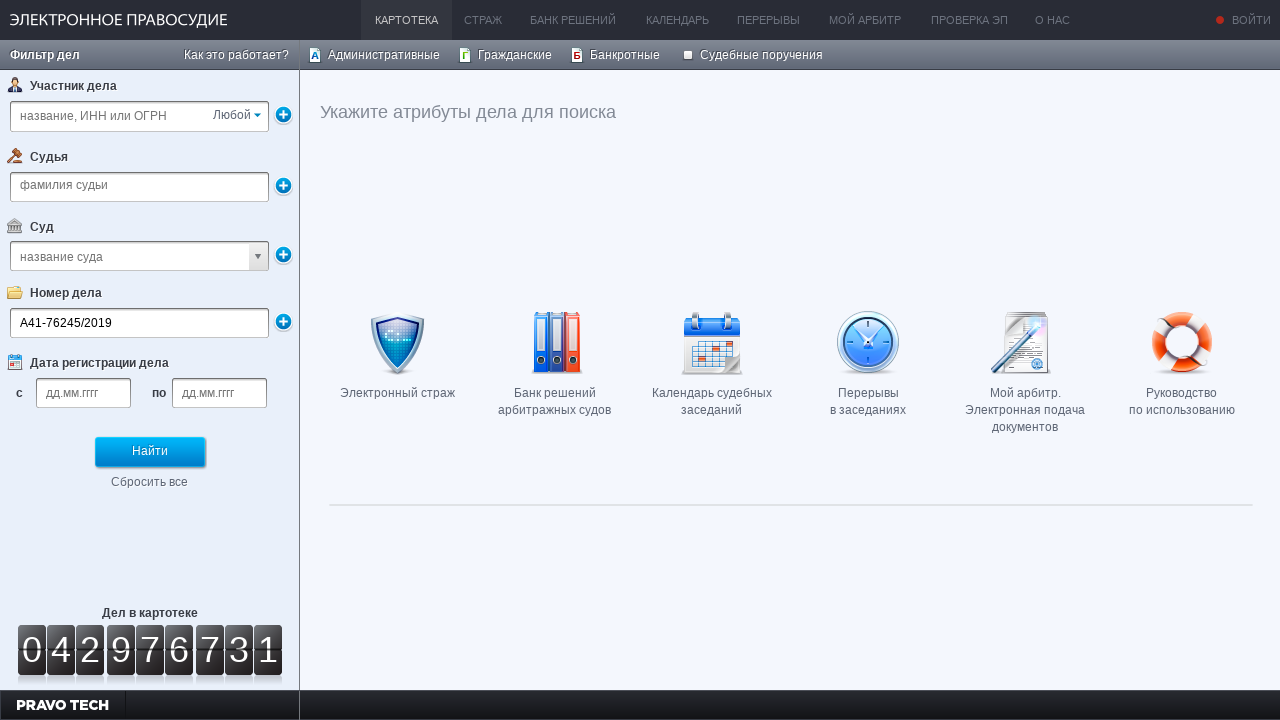

Submit button became visible
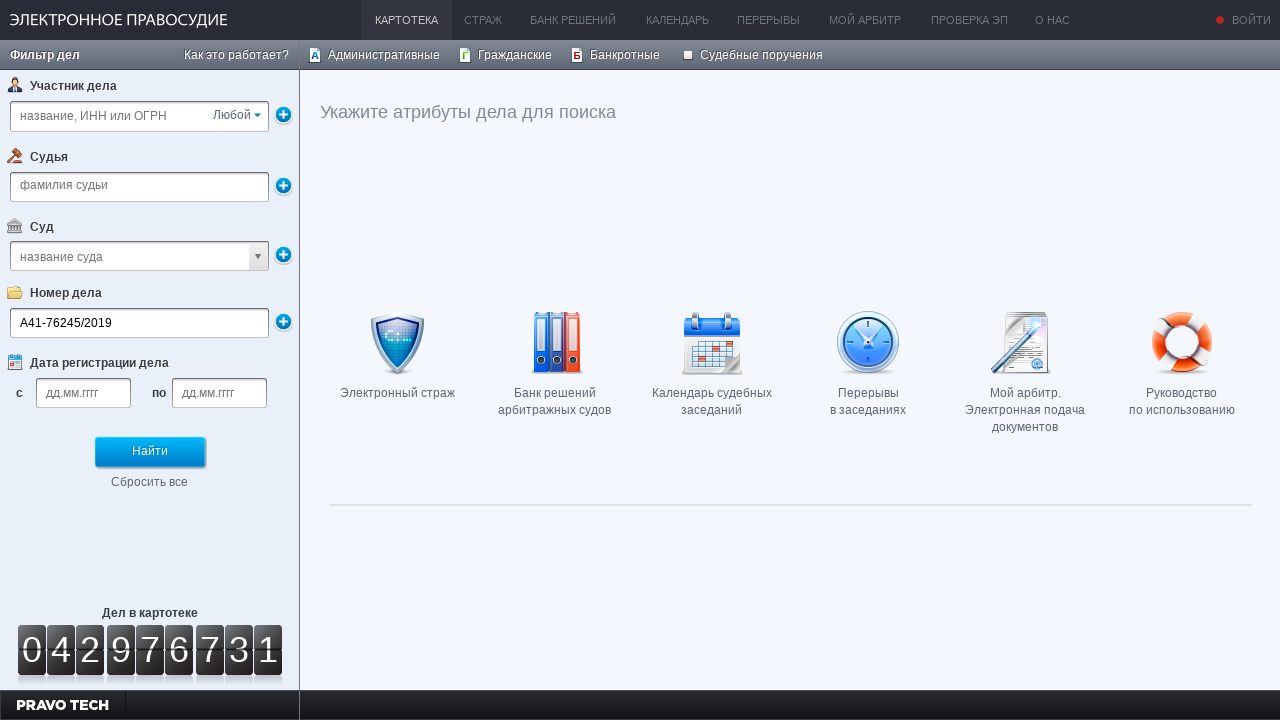

Clicked submit button to search for arbitration case at (150, 451) on #b-form-submit button
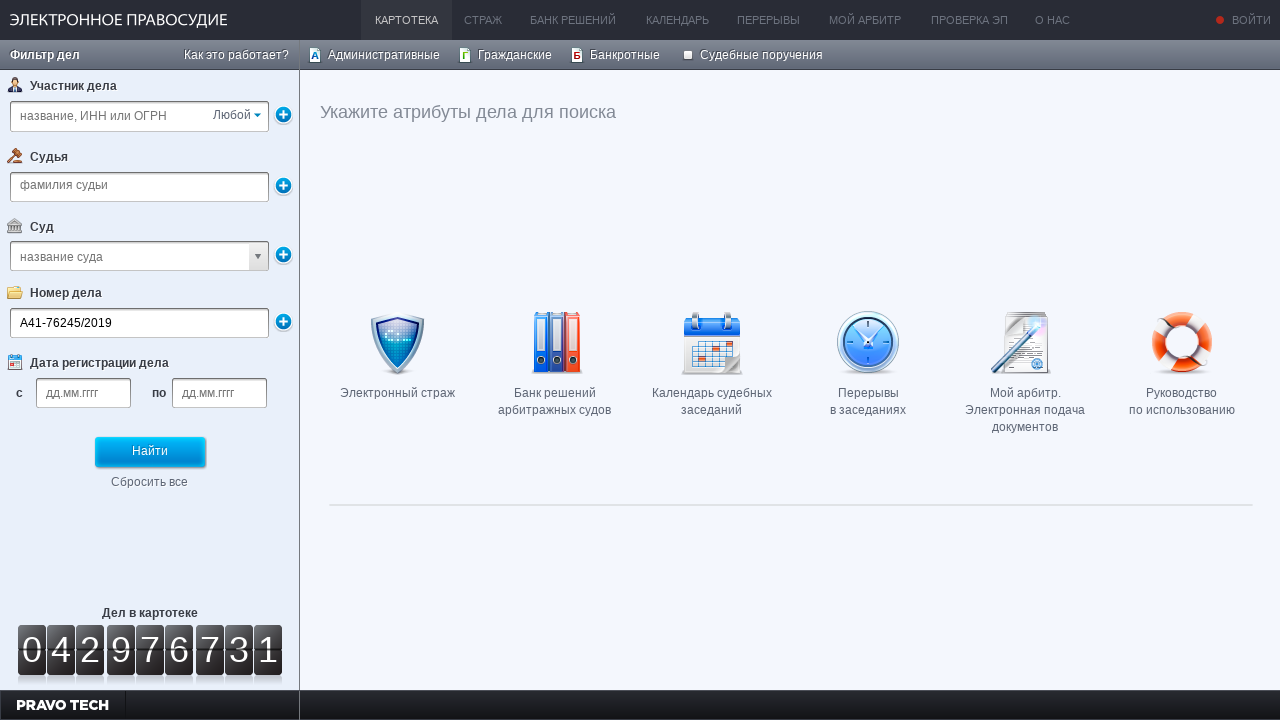

Waited 2 seconds for search results to load
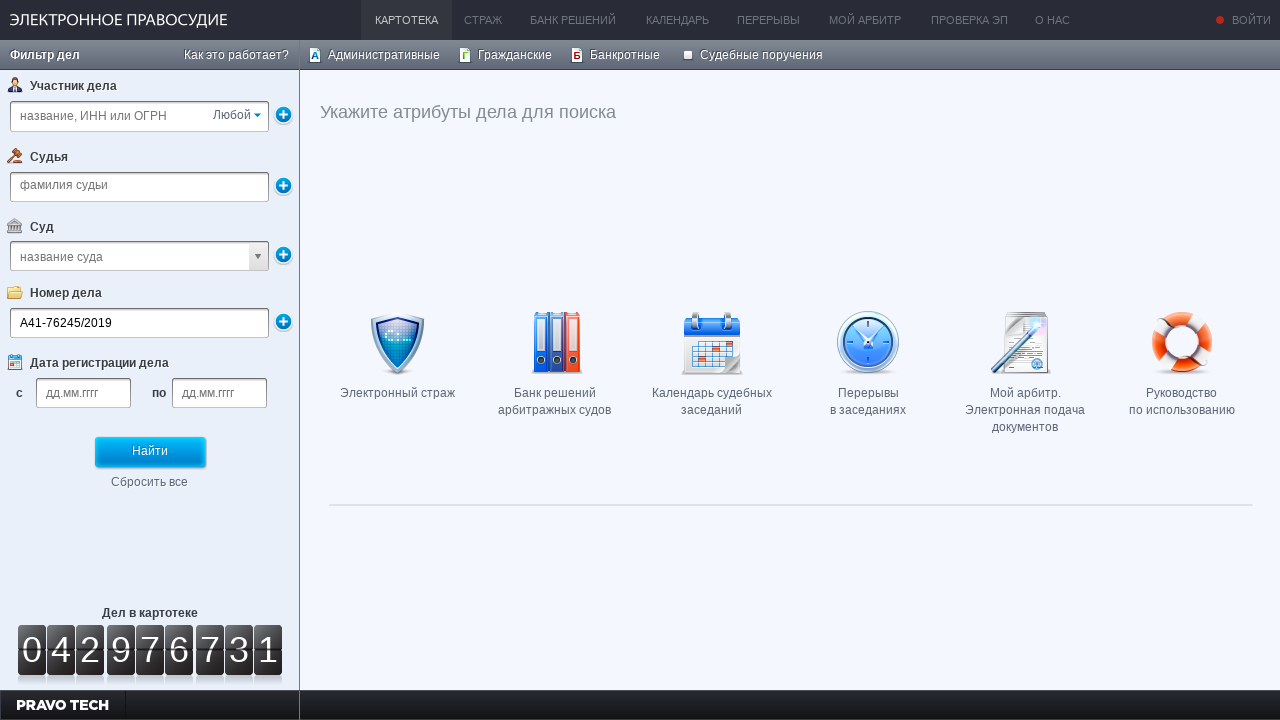

Clicked reset button to clear the search form at (150, 483) on #reset-link
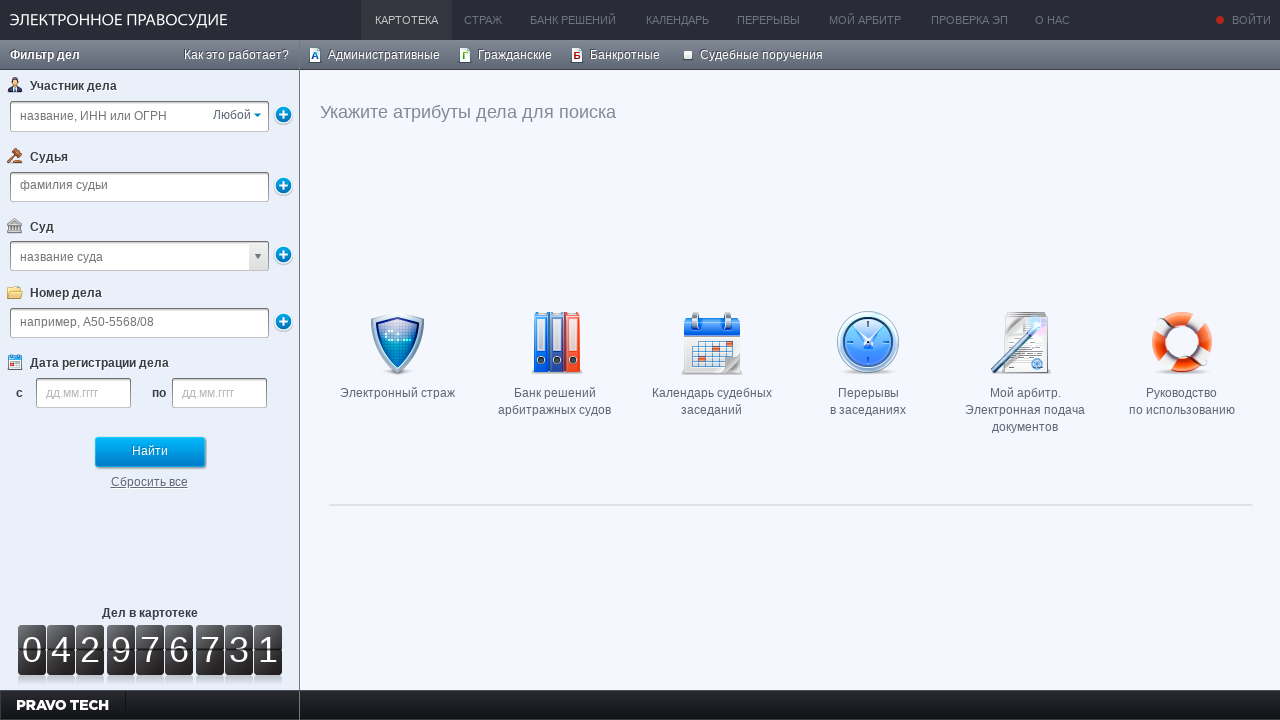

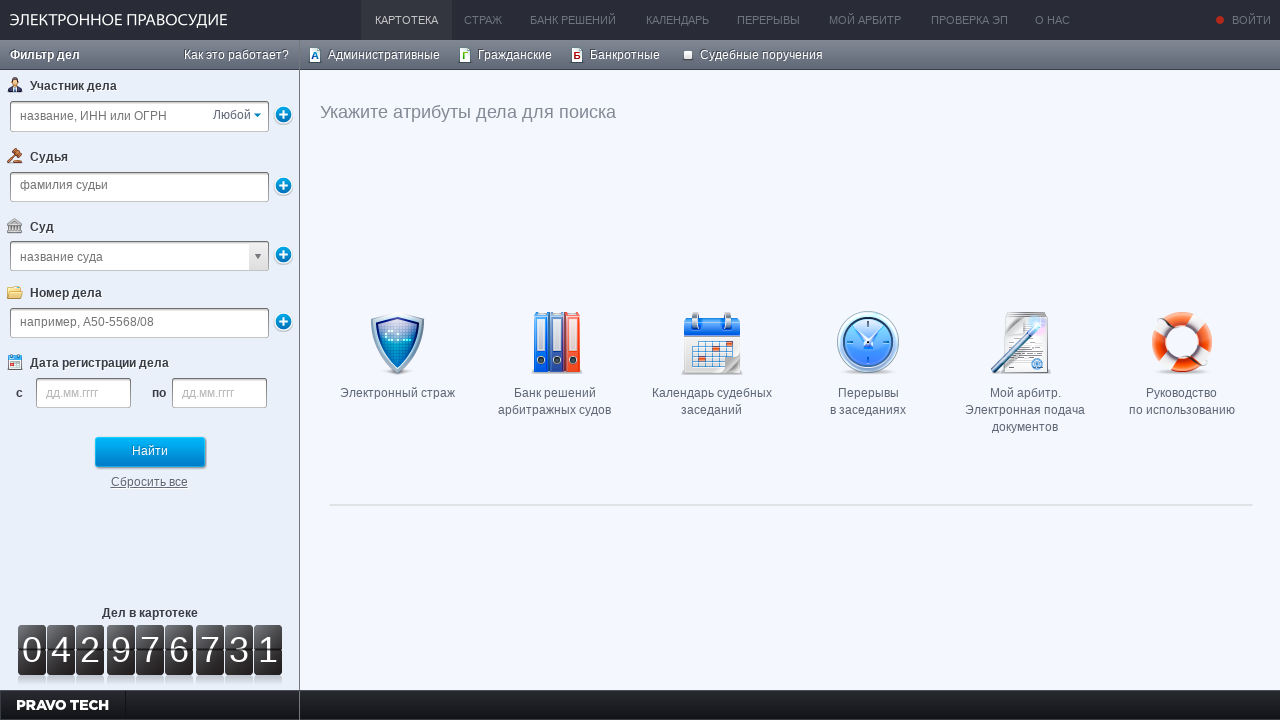